Tests handling a JavaScript confirmation dialog by clicking a button, accepting the confirmation, and verifying the result text

Starting URL: https://testautomationpractice.blogspot.com/

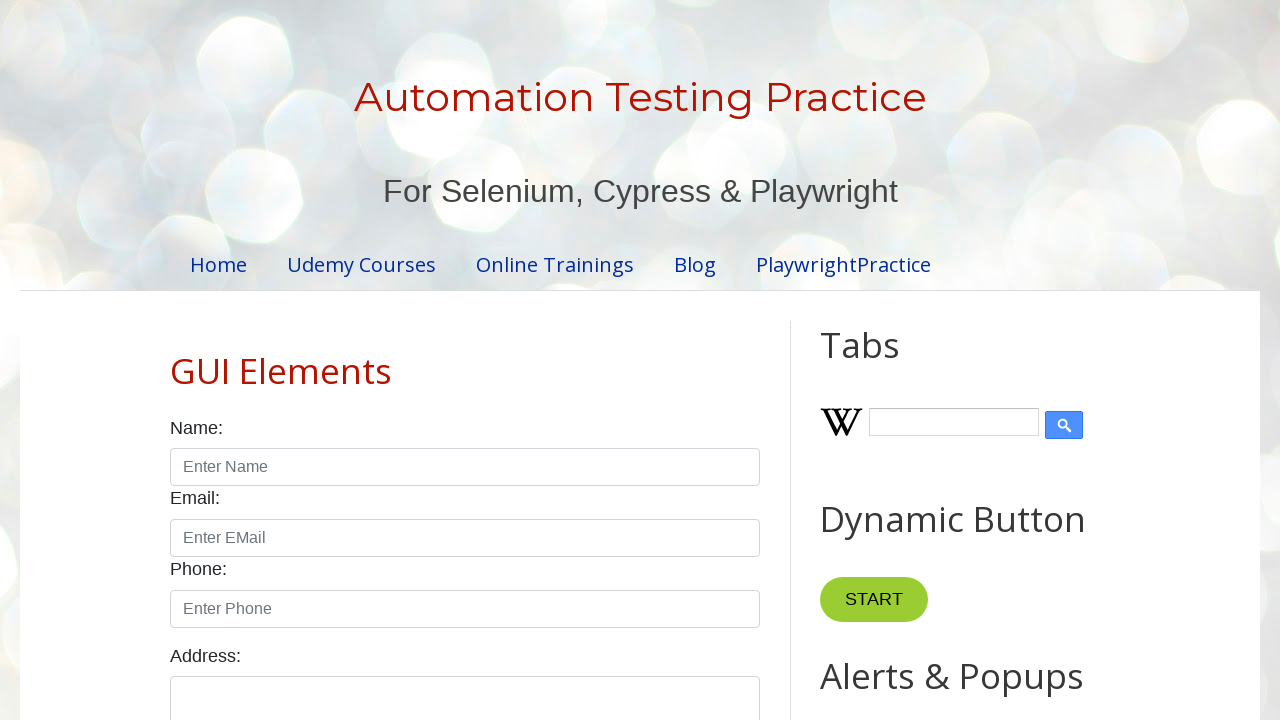

Set up dialog handler to accept confirmations
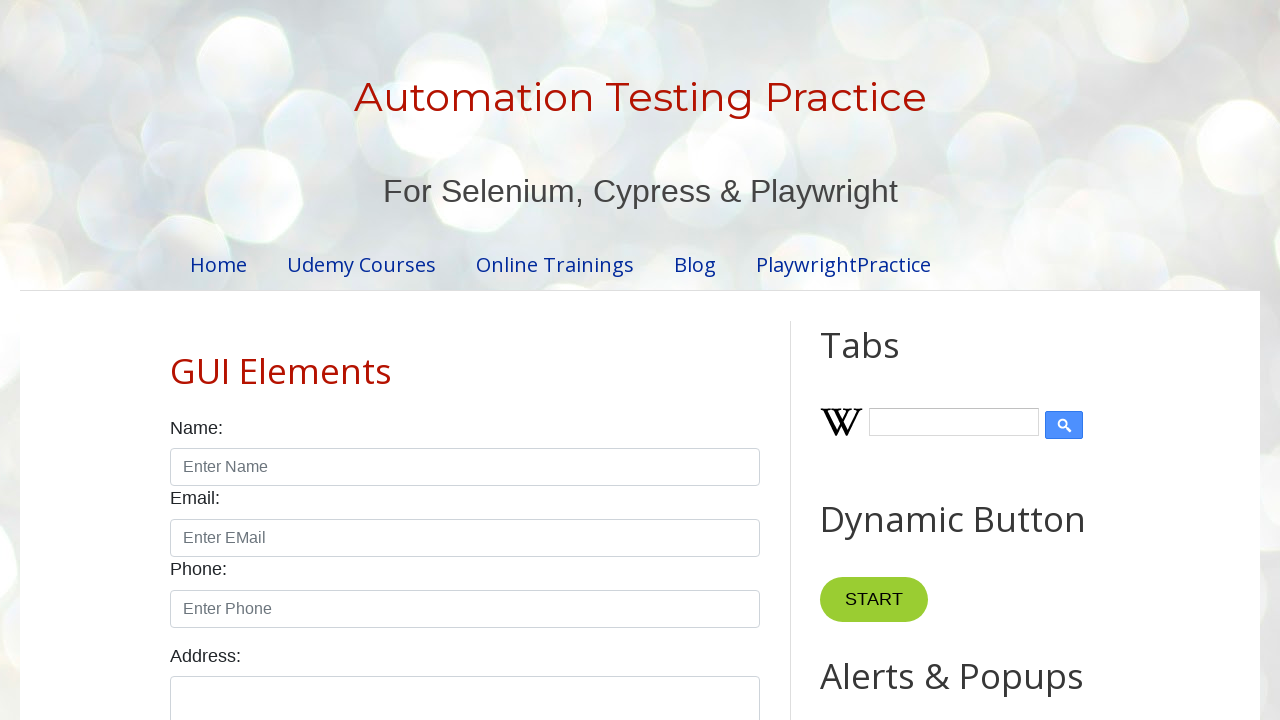

Clicked the Confirm button to trigger the confirmation dialog at (912, 360) on #confirmBtn
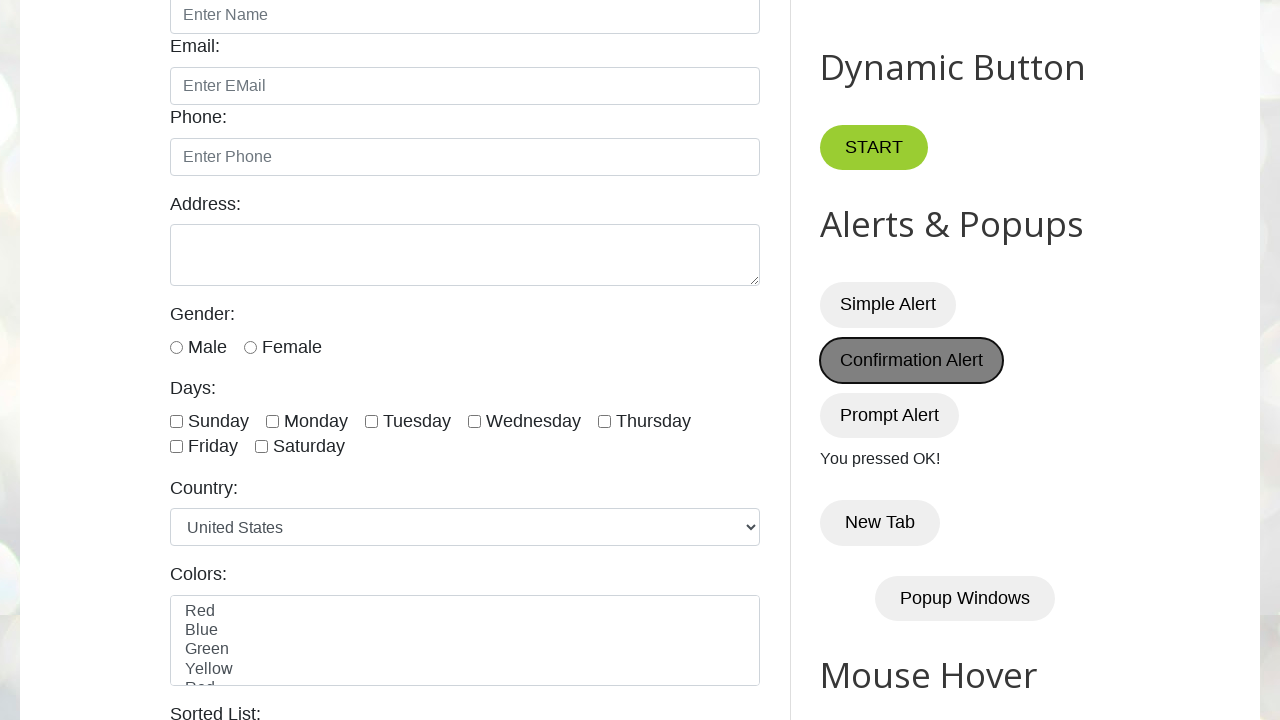

Waited for the result text element to load
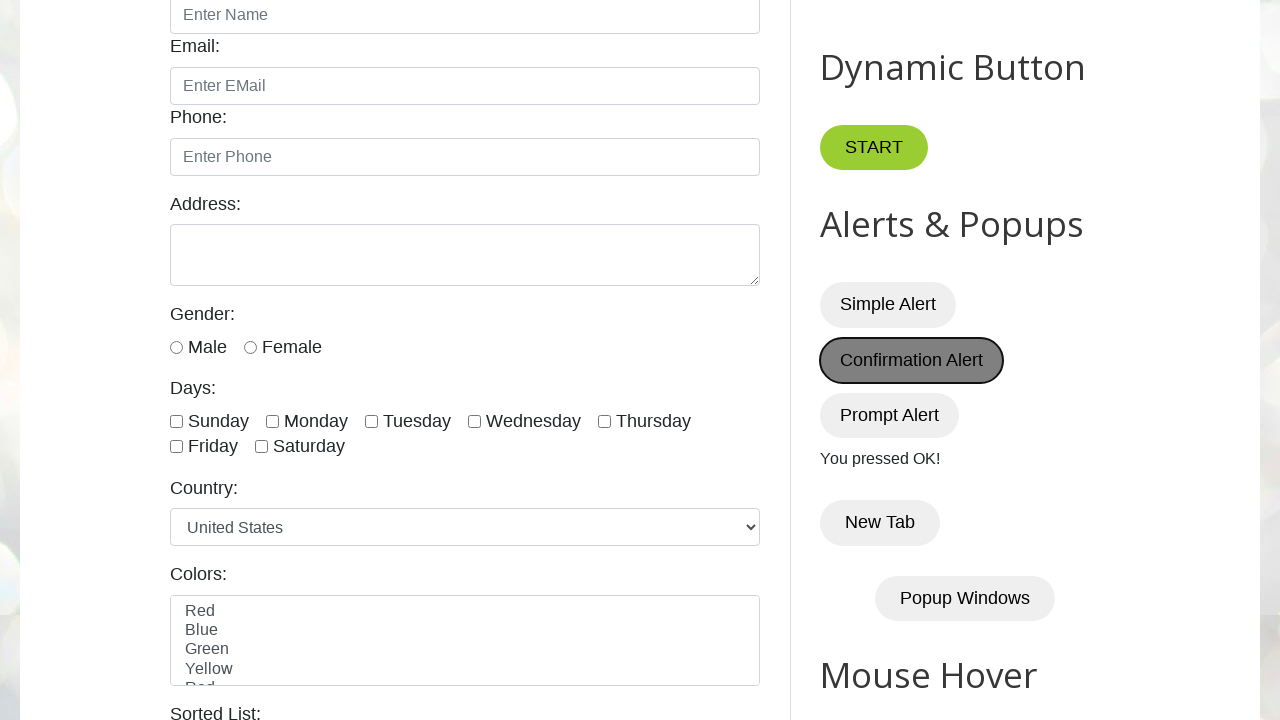

Verified that result text shows 'You pressed OK!' - confirmation was successful
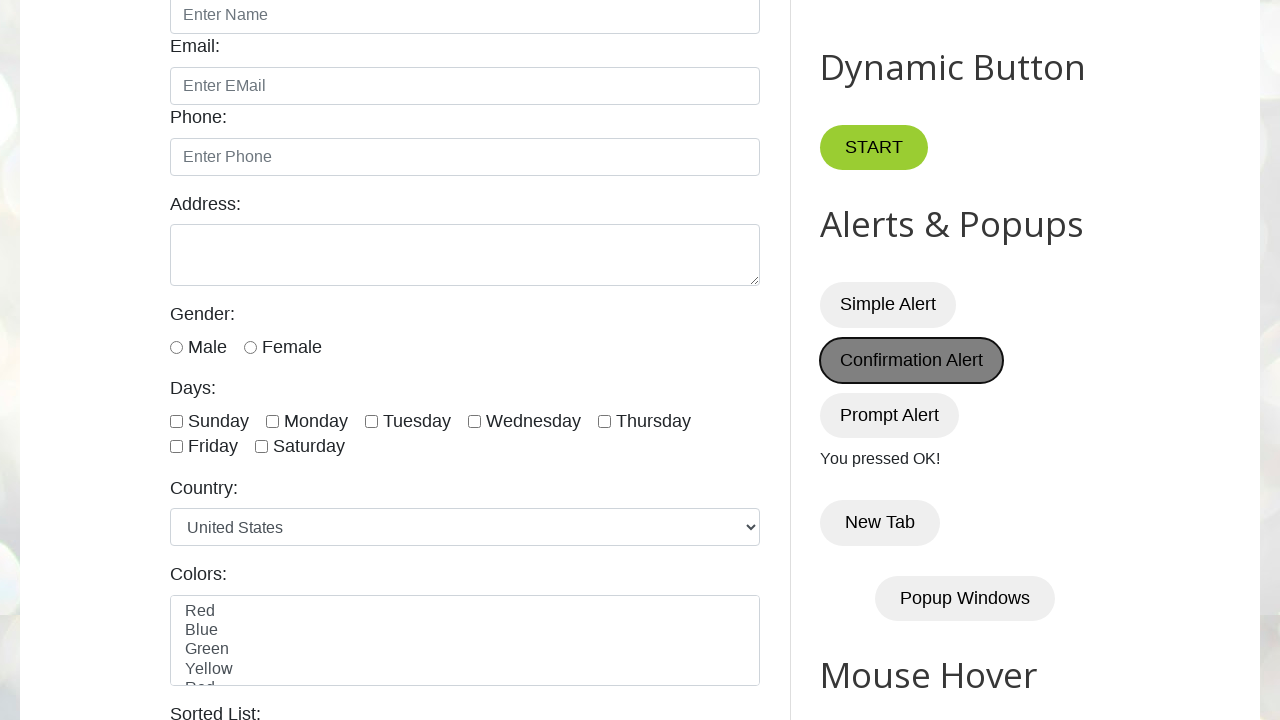

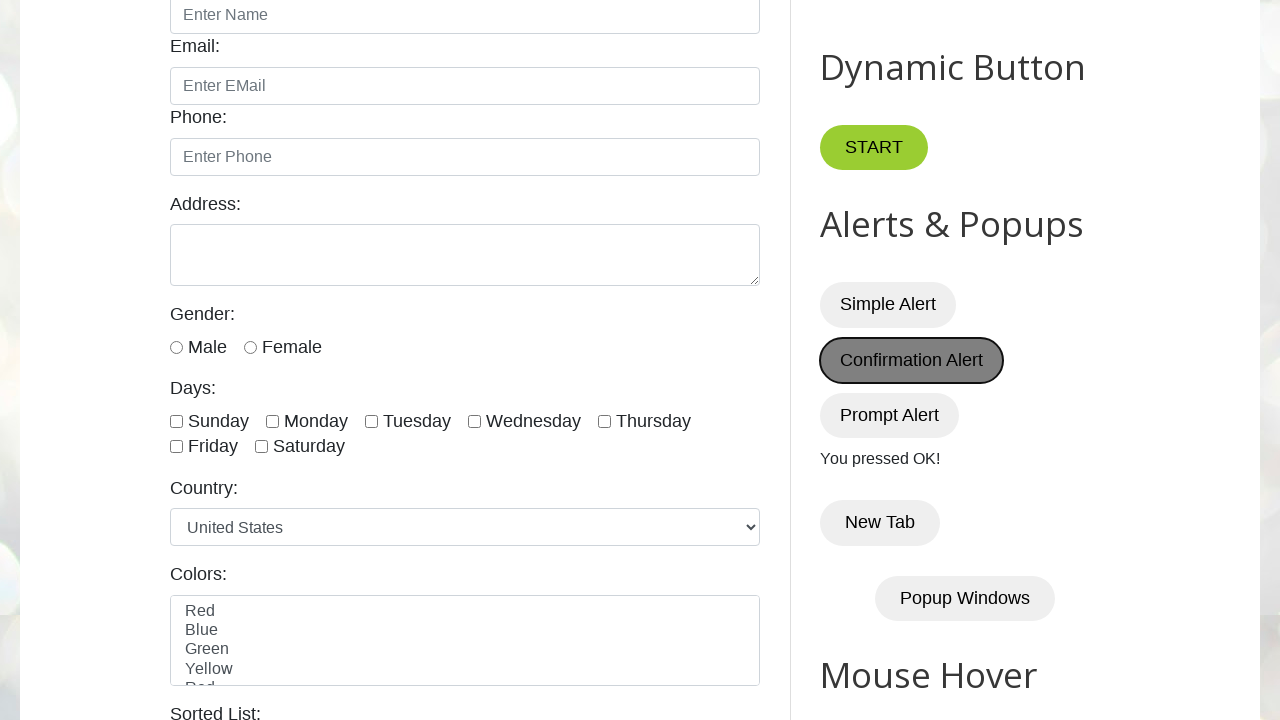